Tests a text box form by filling in name, email, current address, and permanent address fields, then submitting and verifying the output displays the entered data correctly.

Starting URL: https://demoqa.com/text-box

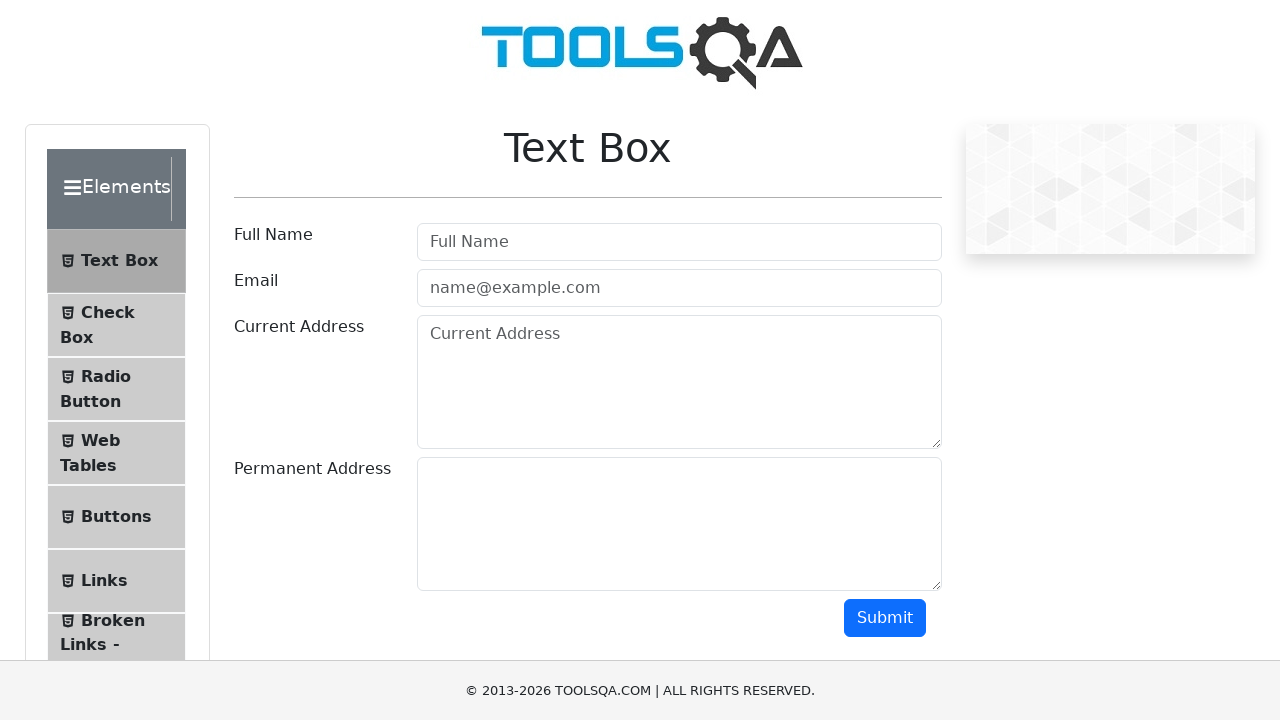

Located name input field
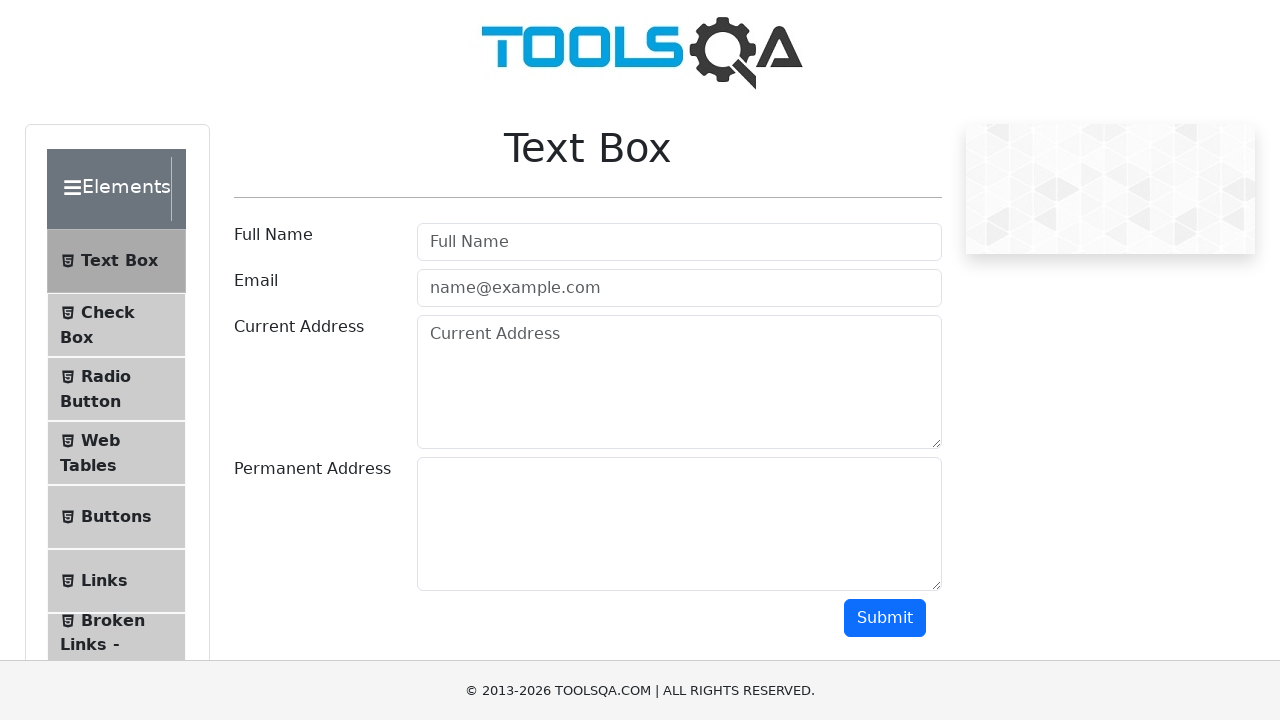

Located email input field
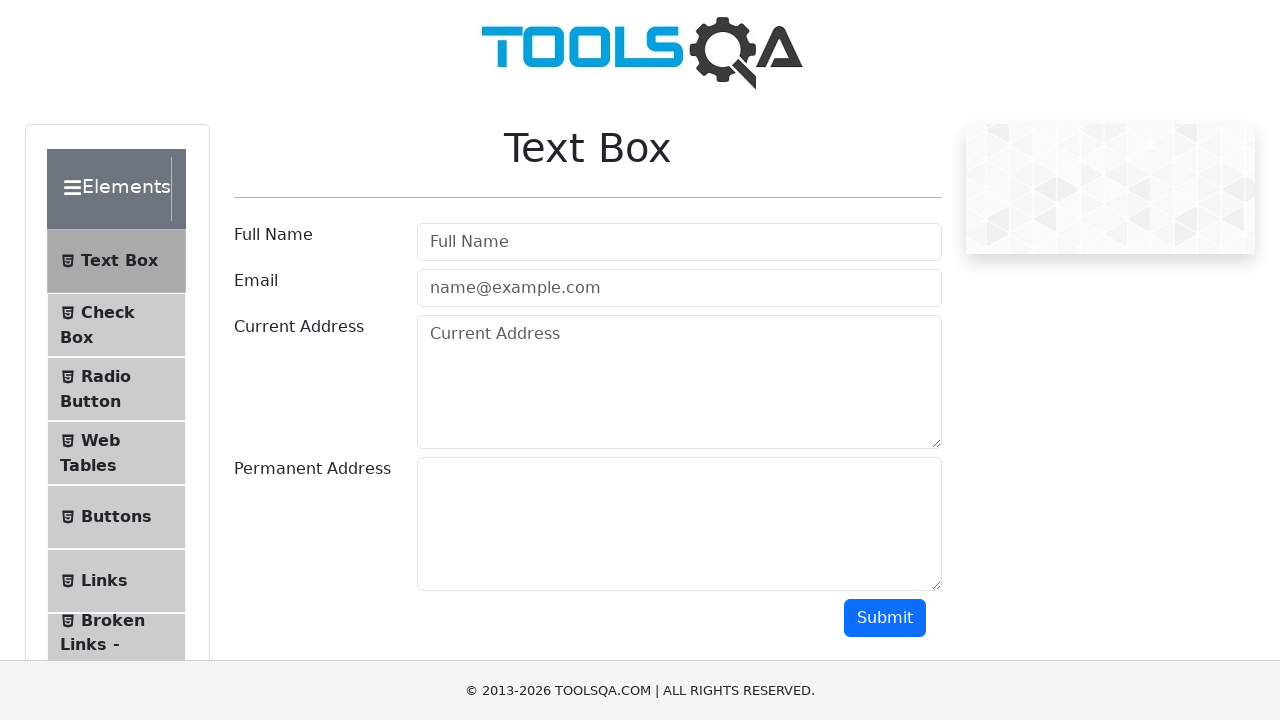

Located current address textarea field
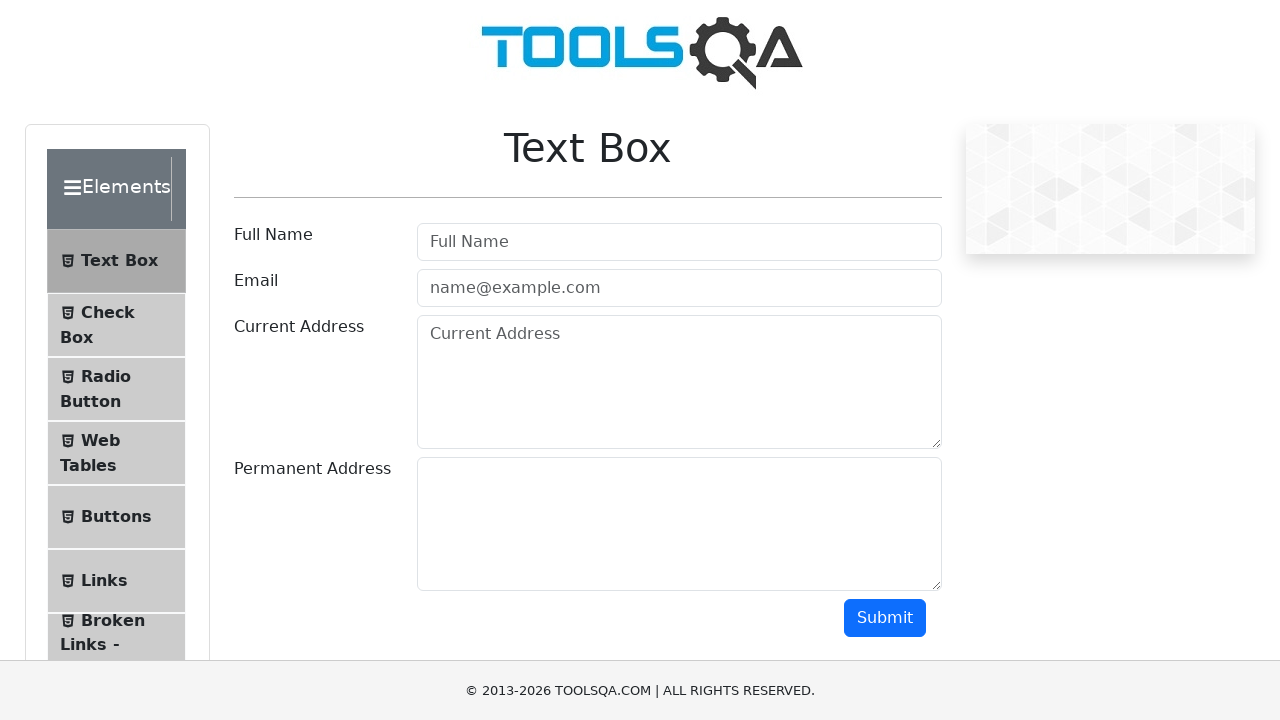

Located permanent address textarea field
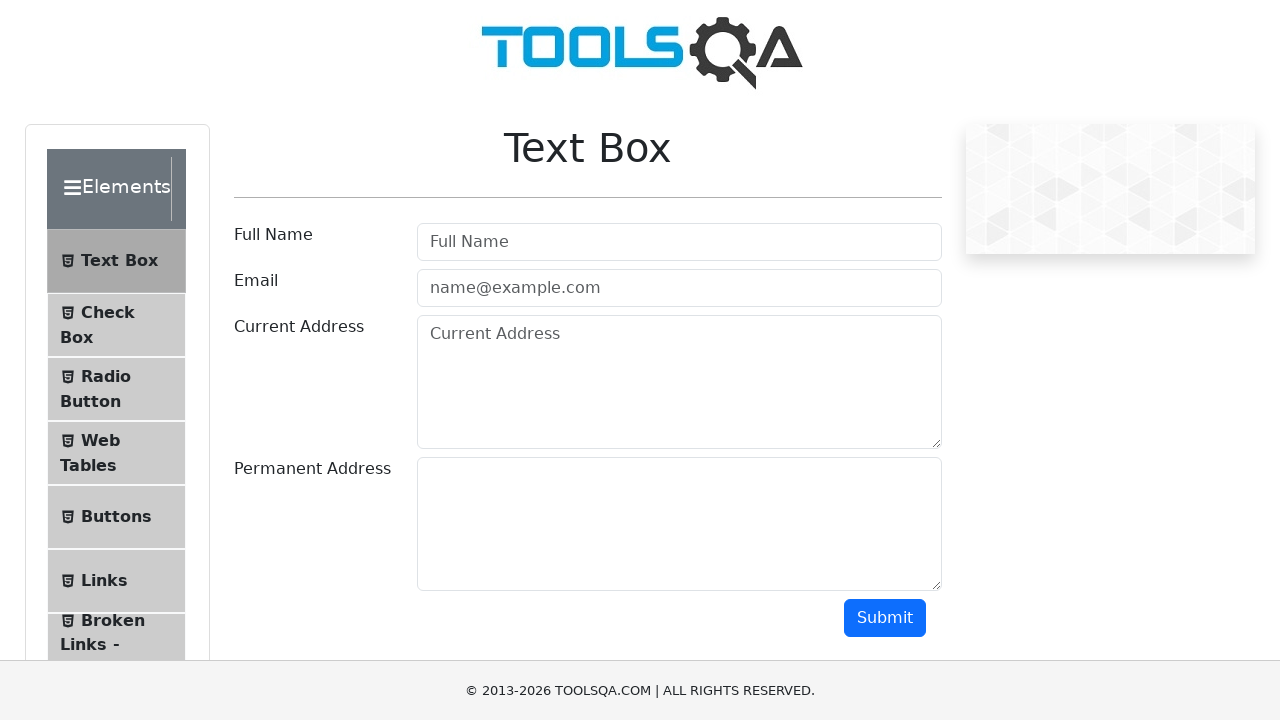

Filled name field with 'Carlos Rodriguez Martinez' on #userName-wrapper input
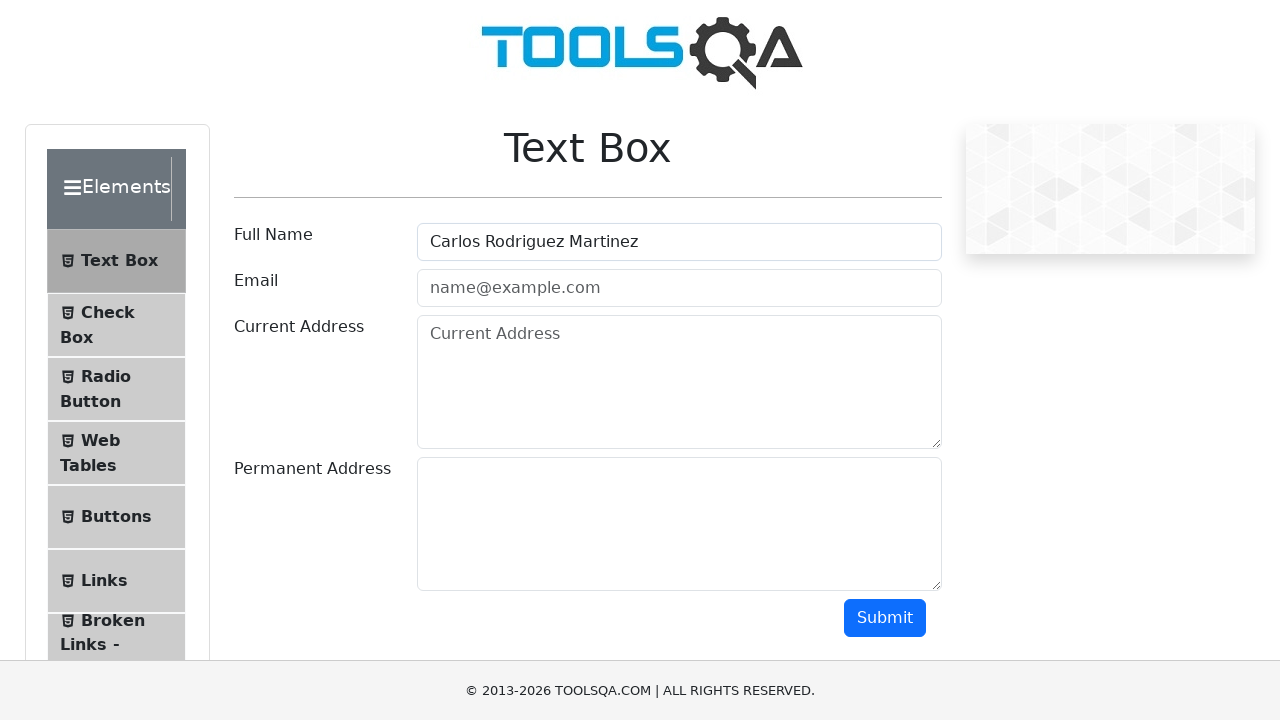

Filled email field with 'carlos.rodriguez@testmail.com' on #userEmail-wrapper input
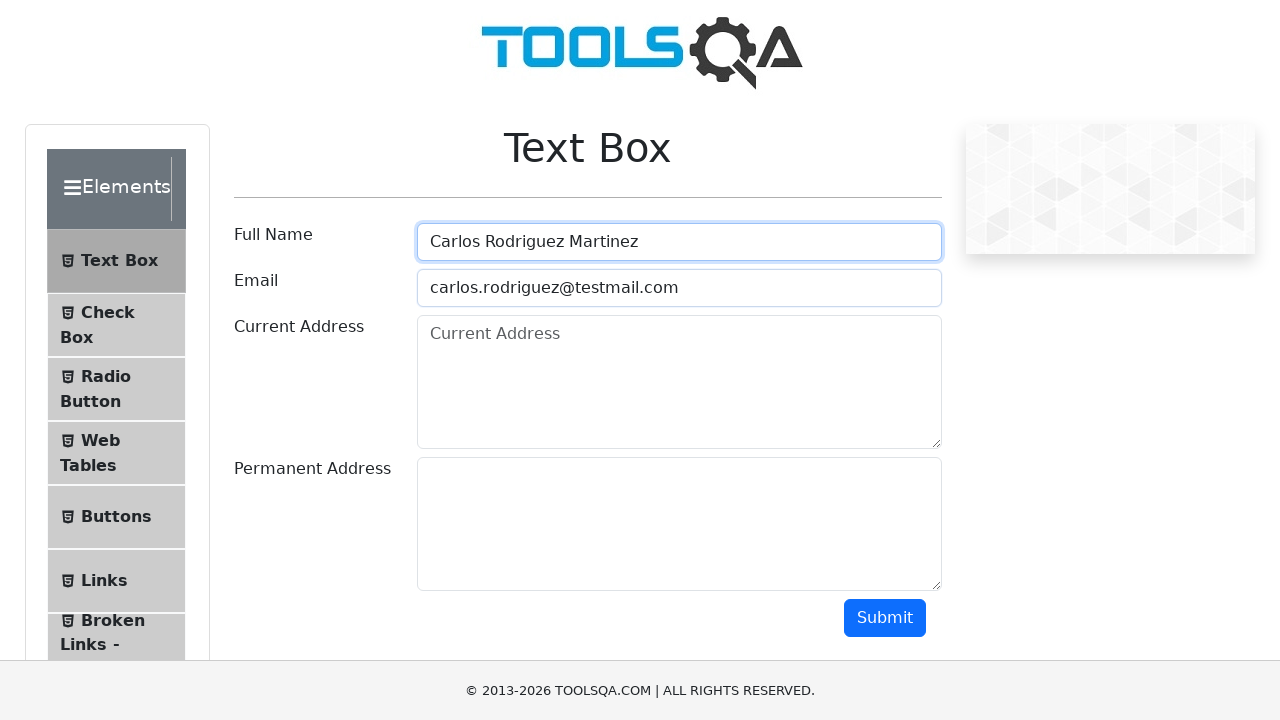

Filled current address field with 'Calle Principal 456, Apartamento 7B' on #currentAddress-wrapper textarea
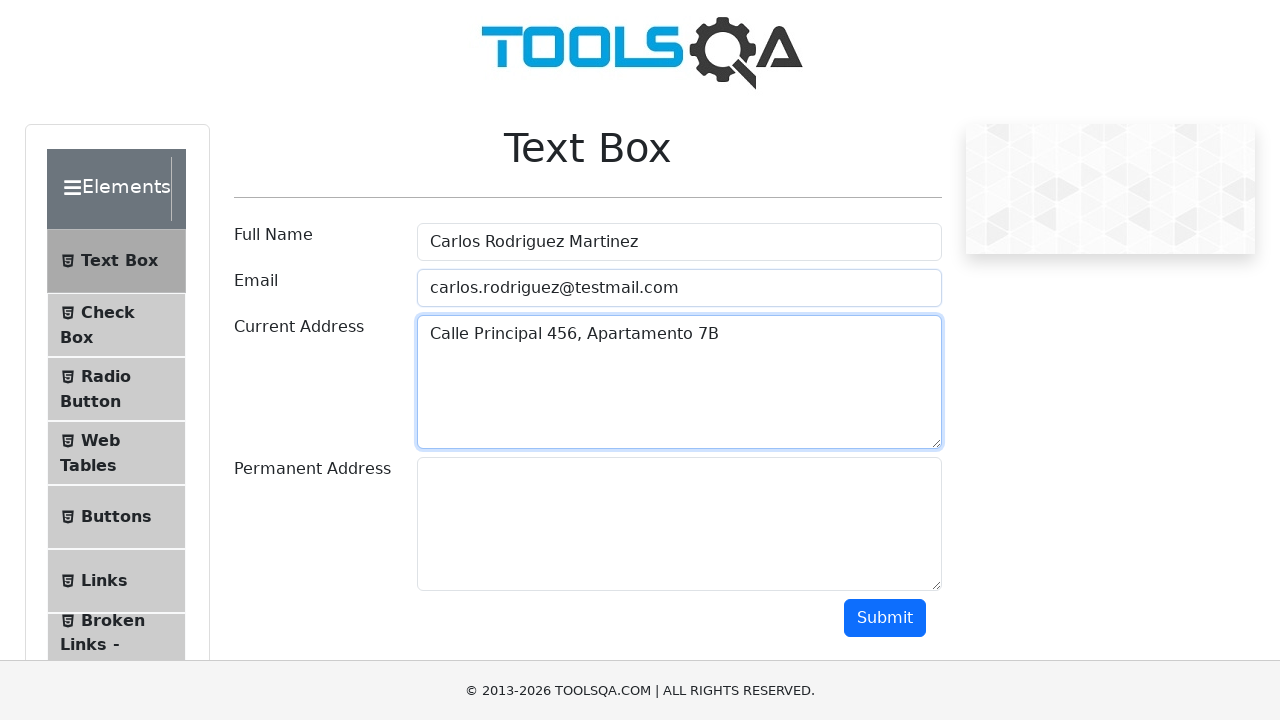

Filled permanent address field with 'Avenida Central 789, Ciudad Capital' on #permanentAddress-wrapper textarea
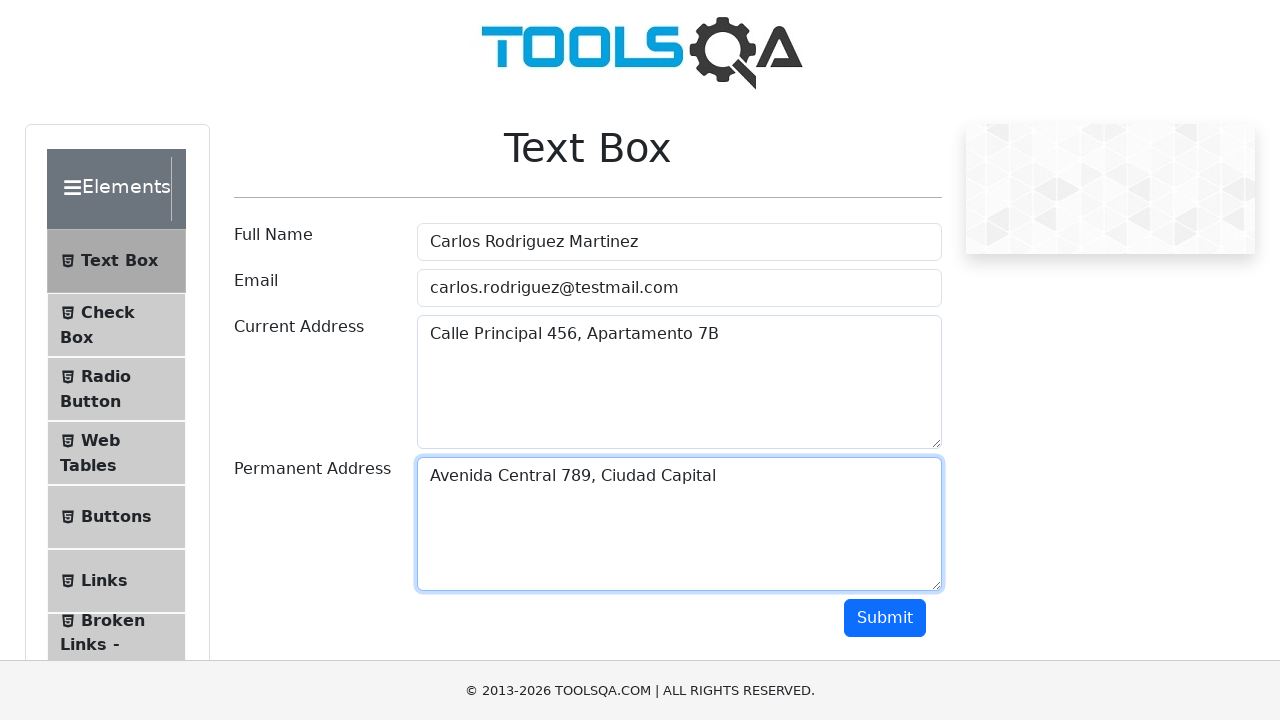

Clicked submit button to submit the form at (885, 618) on #submit
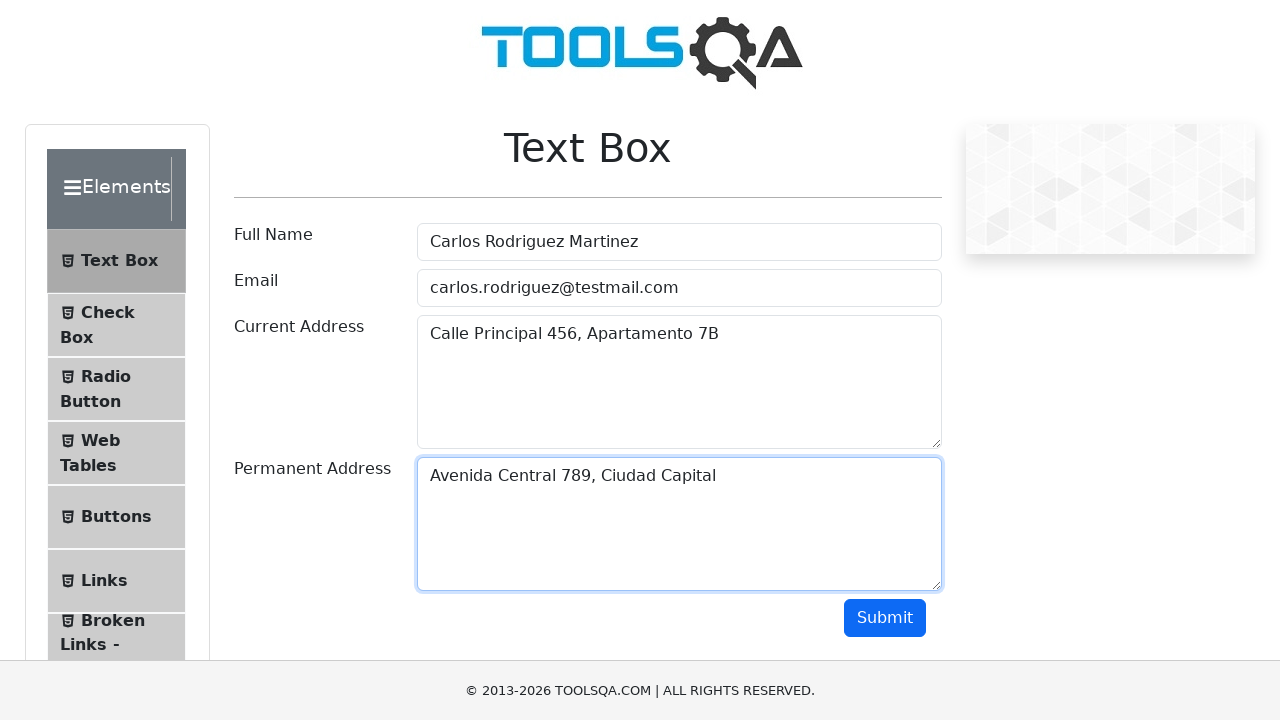

Output section appeared after form submission
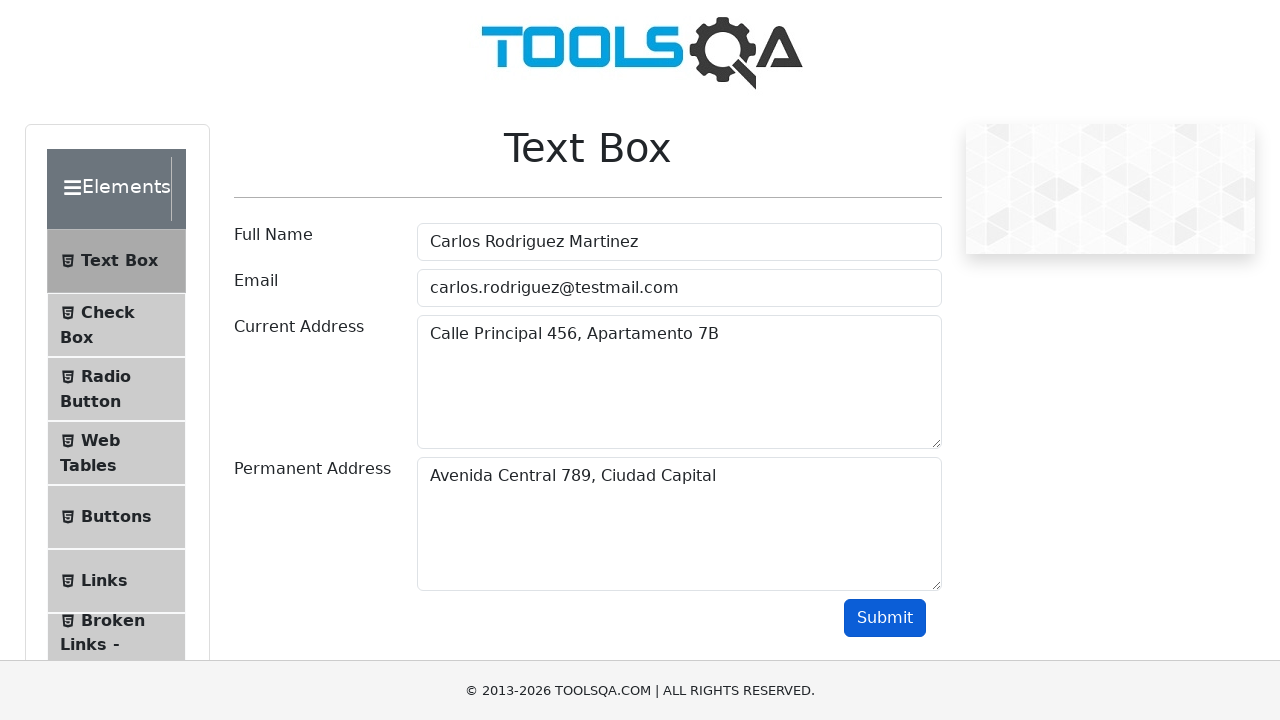

Retrieved name from output section
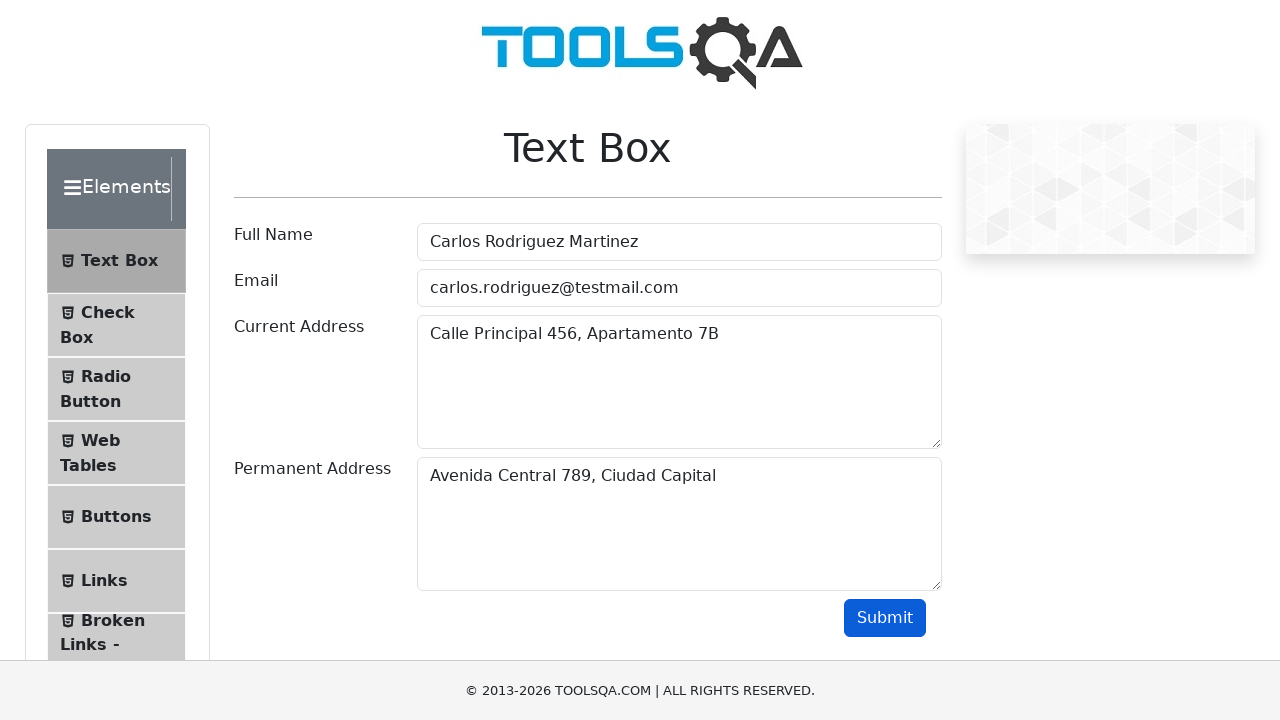

Retrieved email from output section
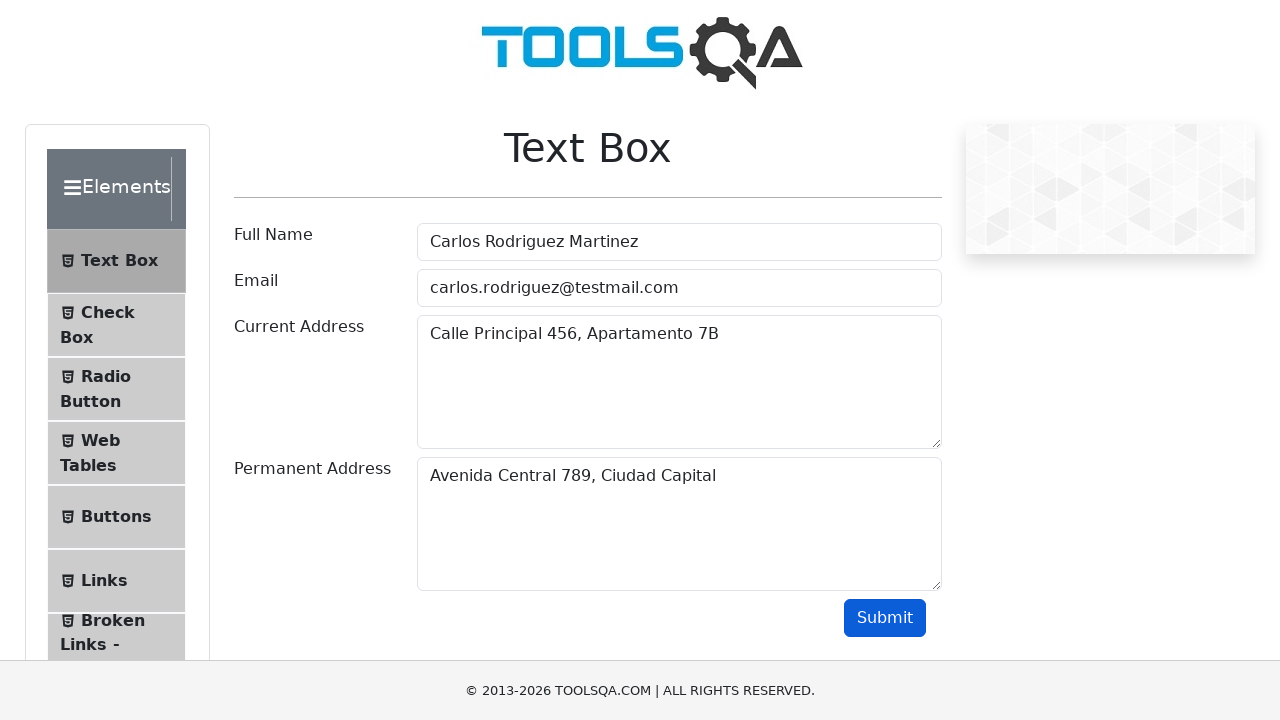

Retrieved current address from output section
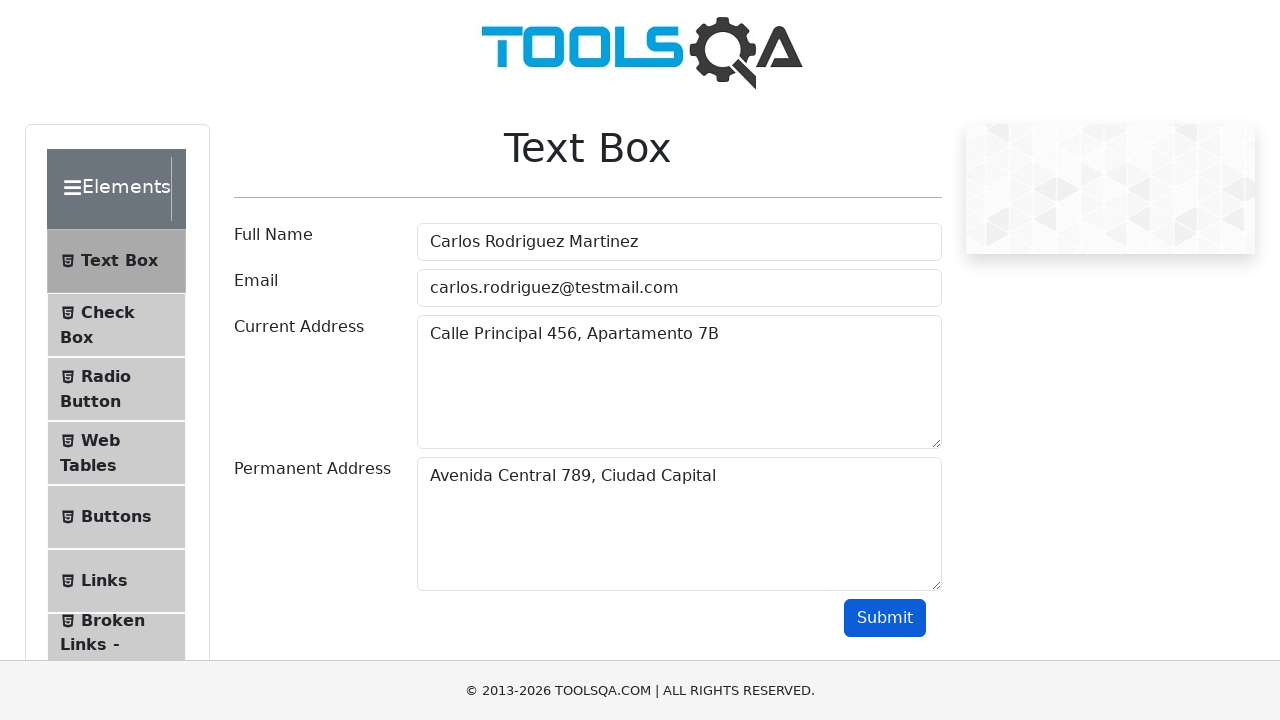

Retrieved permanent address from output section
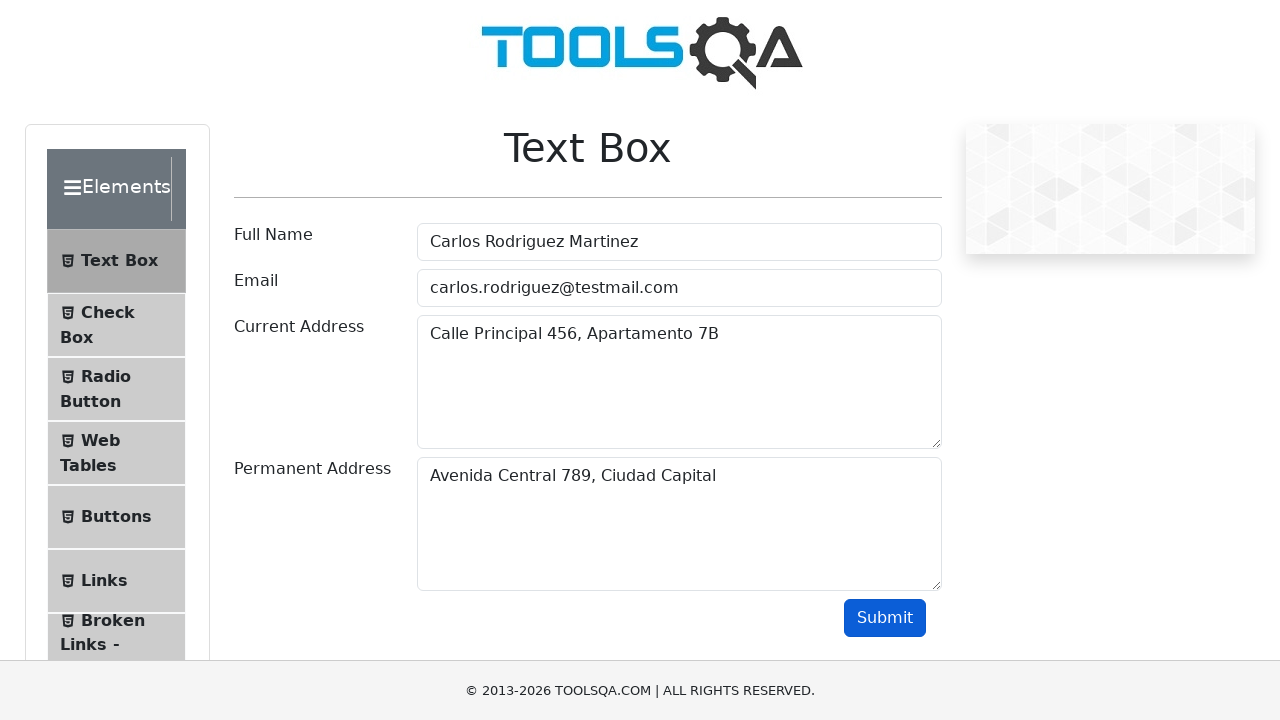

Verified full name matches in output
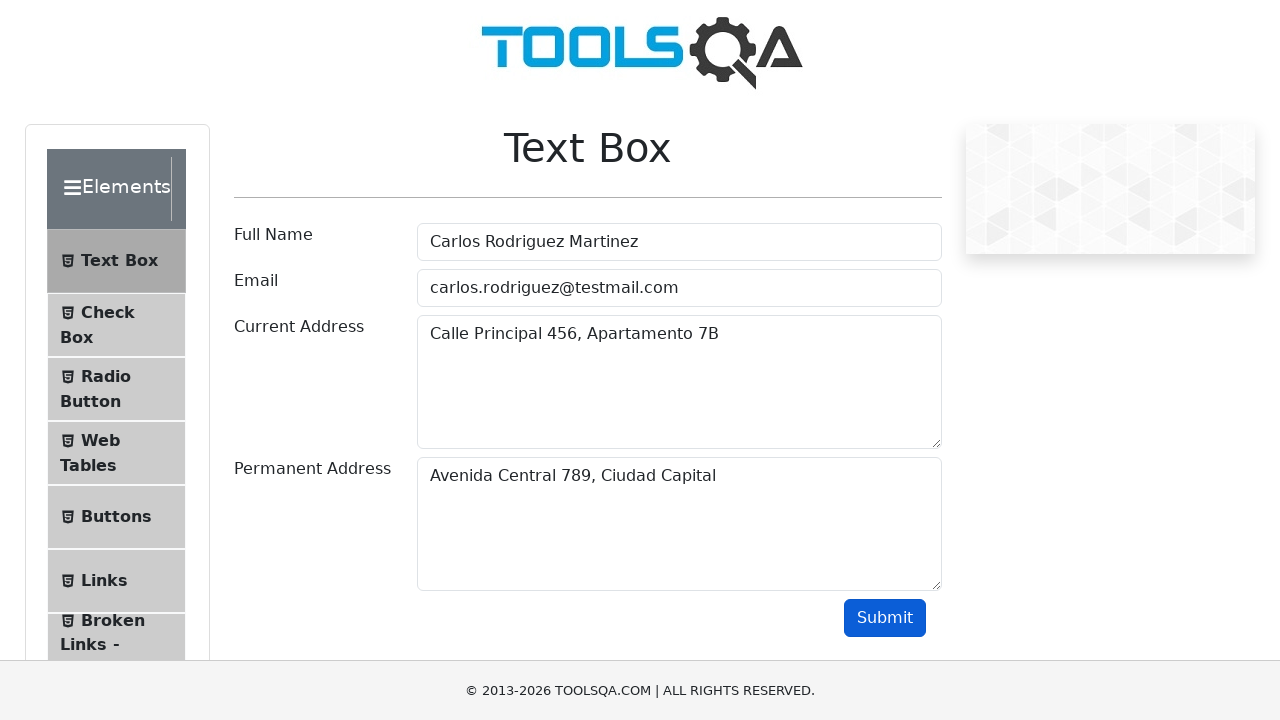

Verified email matches in output
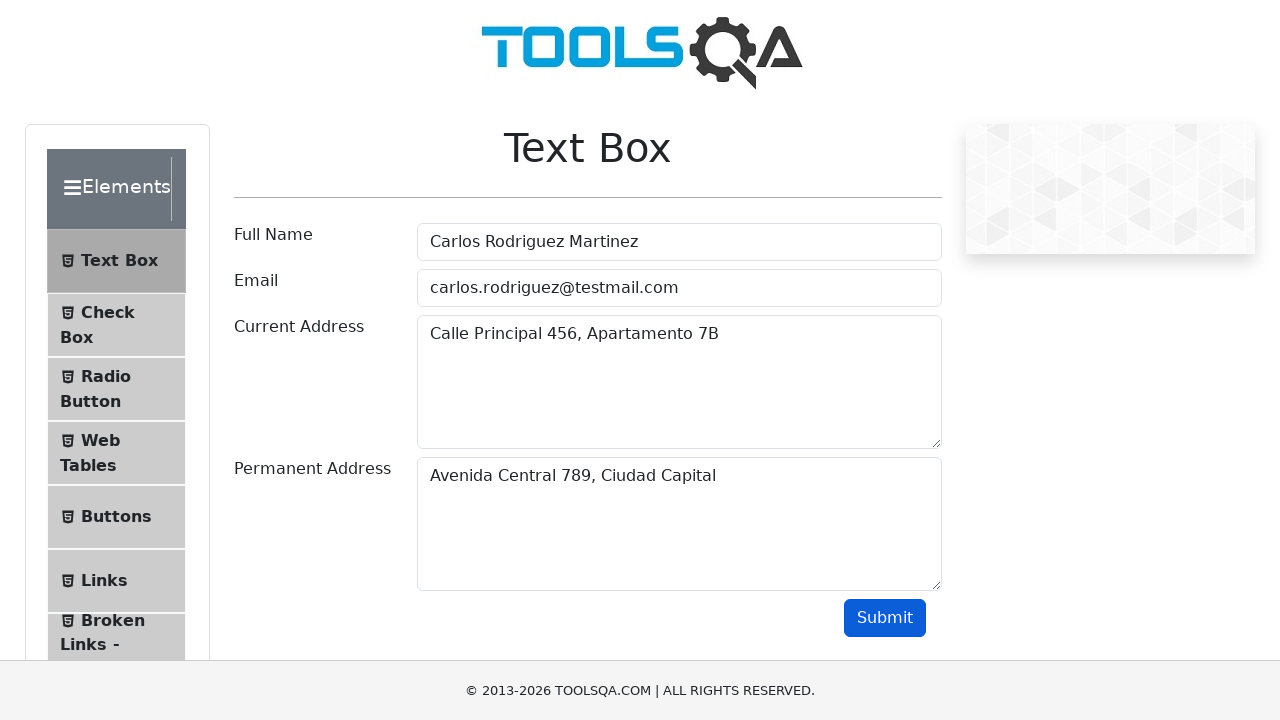

Verified current address matches in output
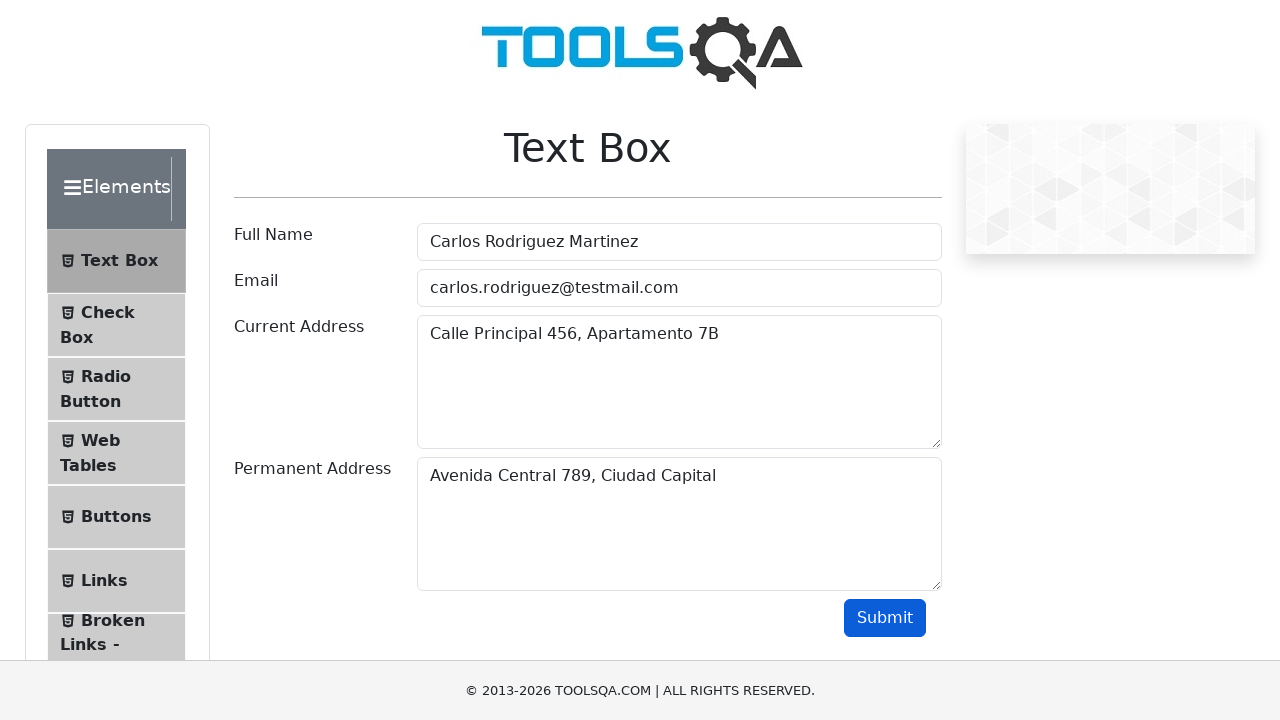

Verified permanent address matches in output
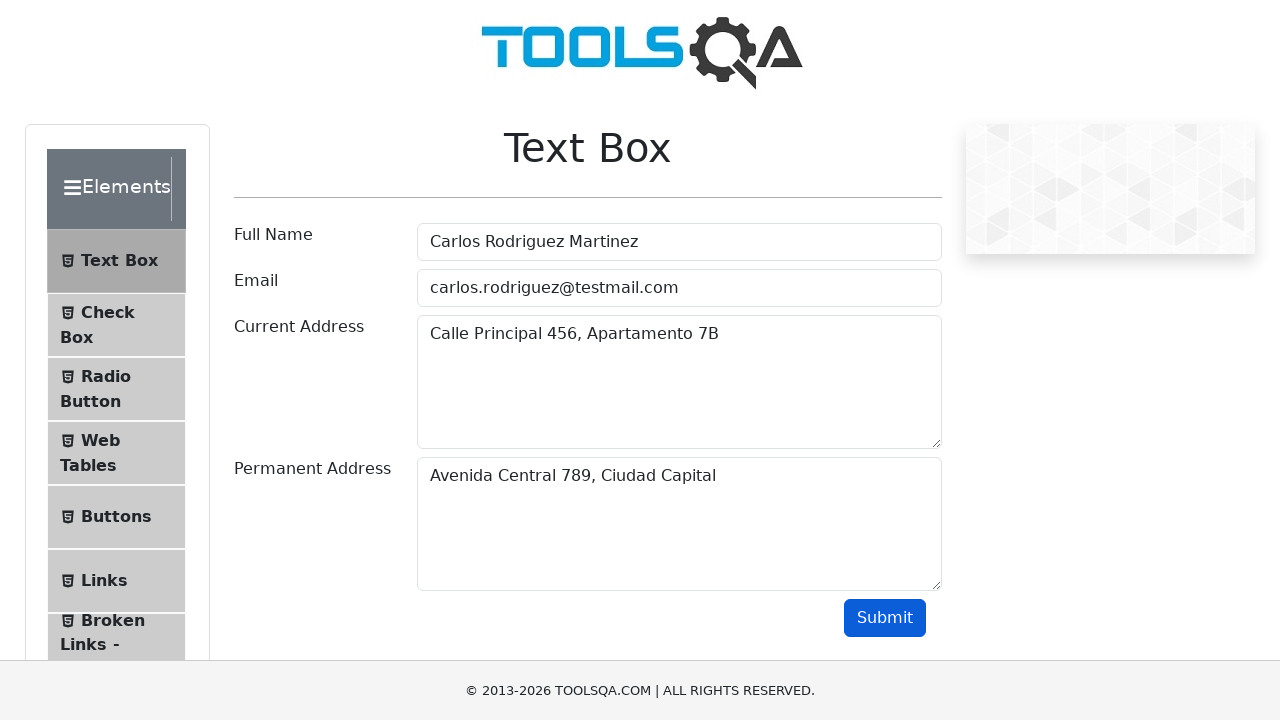

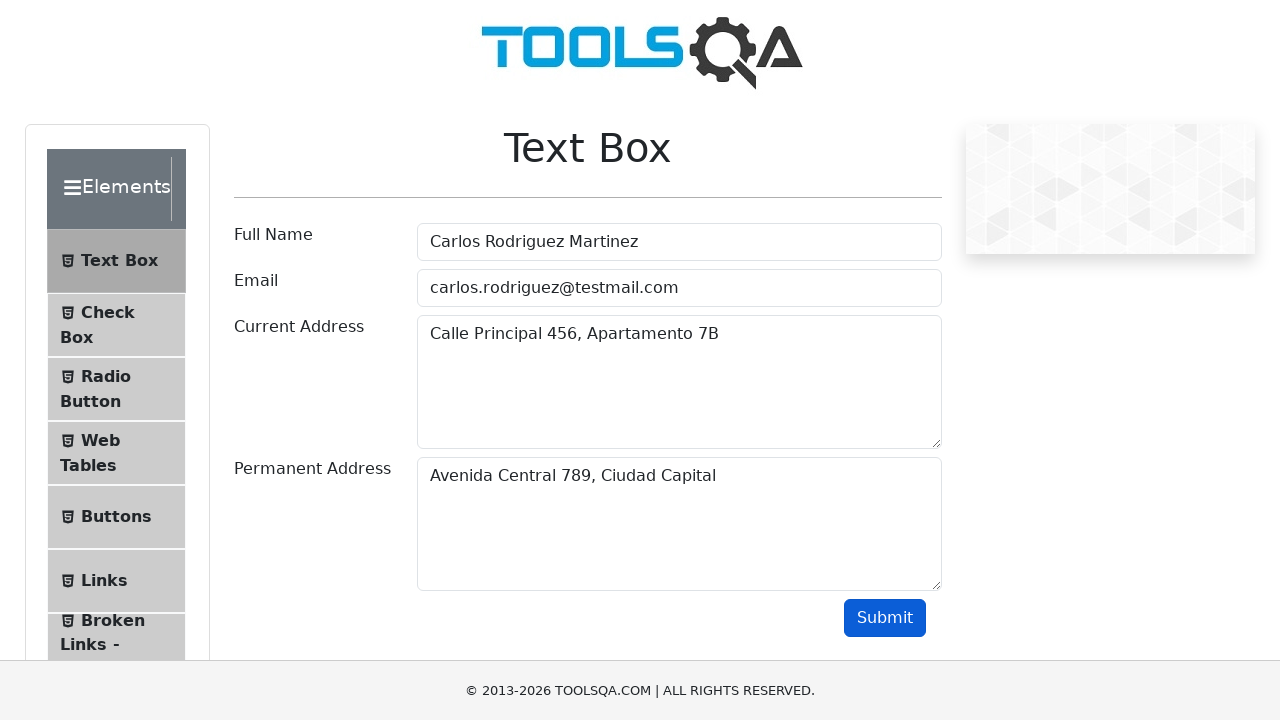